Tests the DemoQA Elements Upload and Download functionality by clicking the download button to download a file.

Starting URL: https://demoqa.com

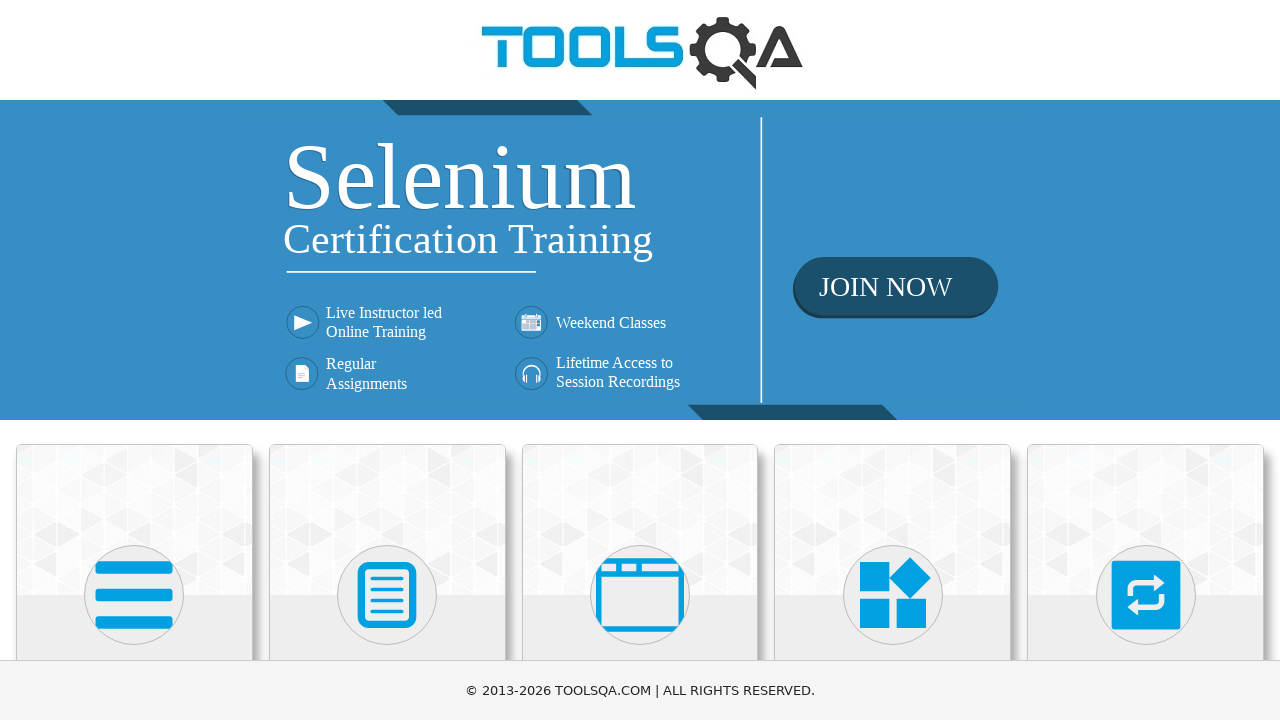

Clicked on Elements card at (134, 595) on (//div[@class='avatar mx-auto white'])[1]
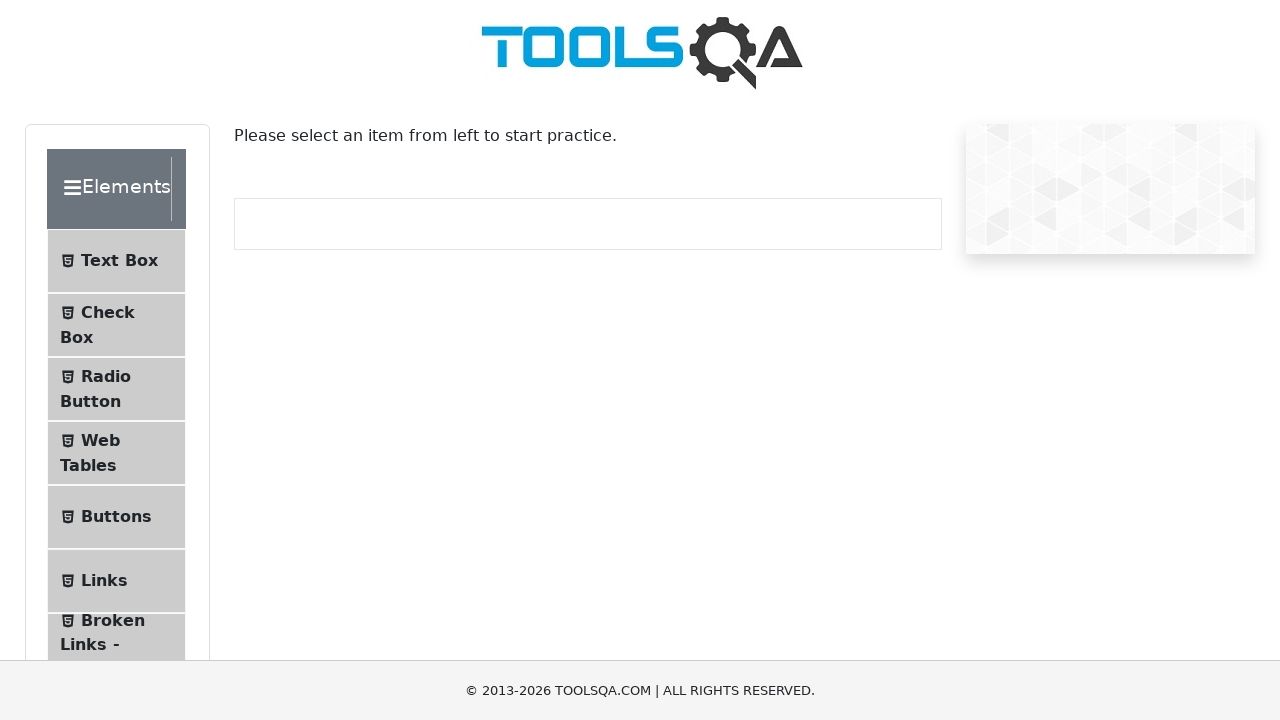

Clicked on Upload and Download submenu at (116, 360) on #item-7
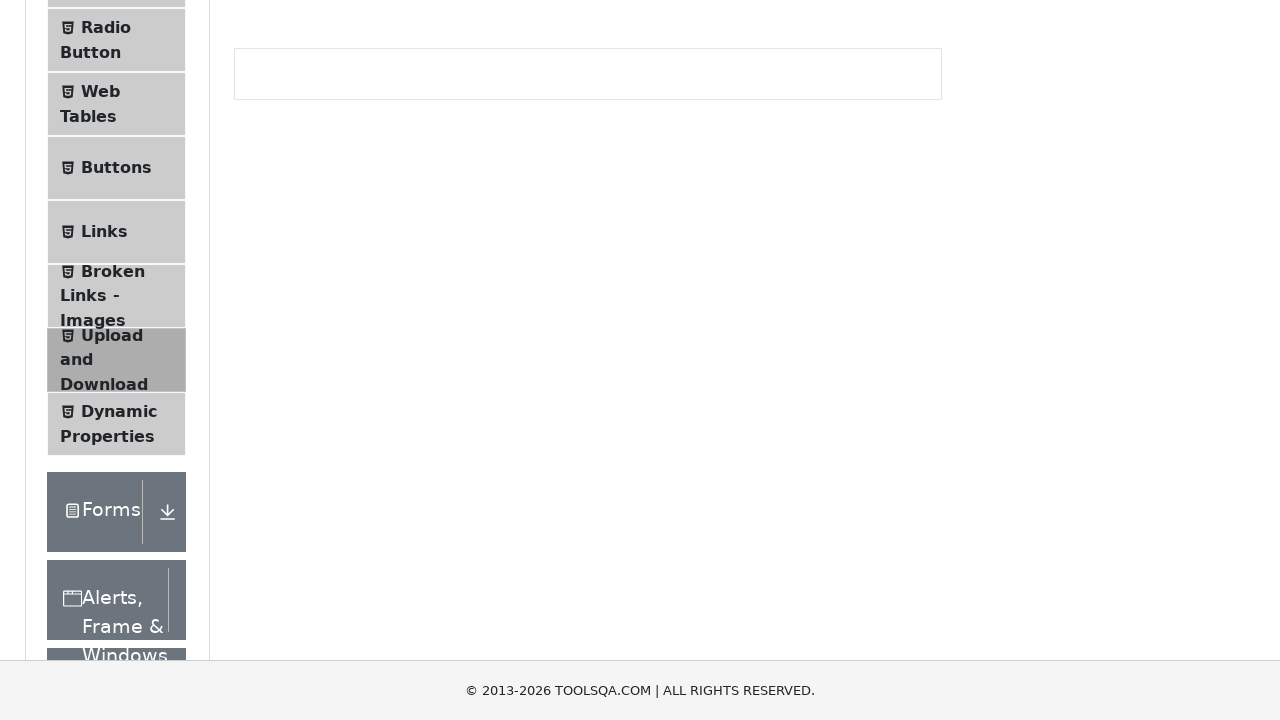

Clicked download button to download file at (286, 242) on (//a[normalize-space()='Download'])[1]
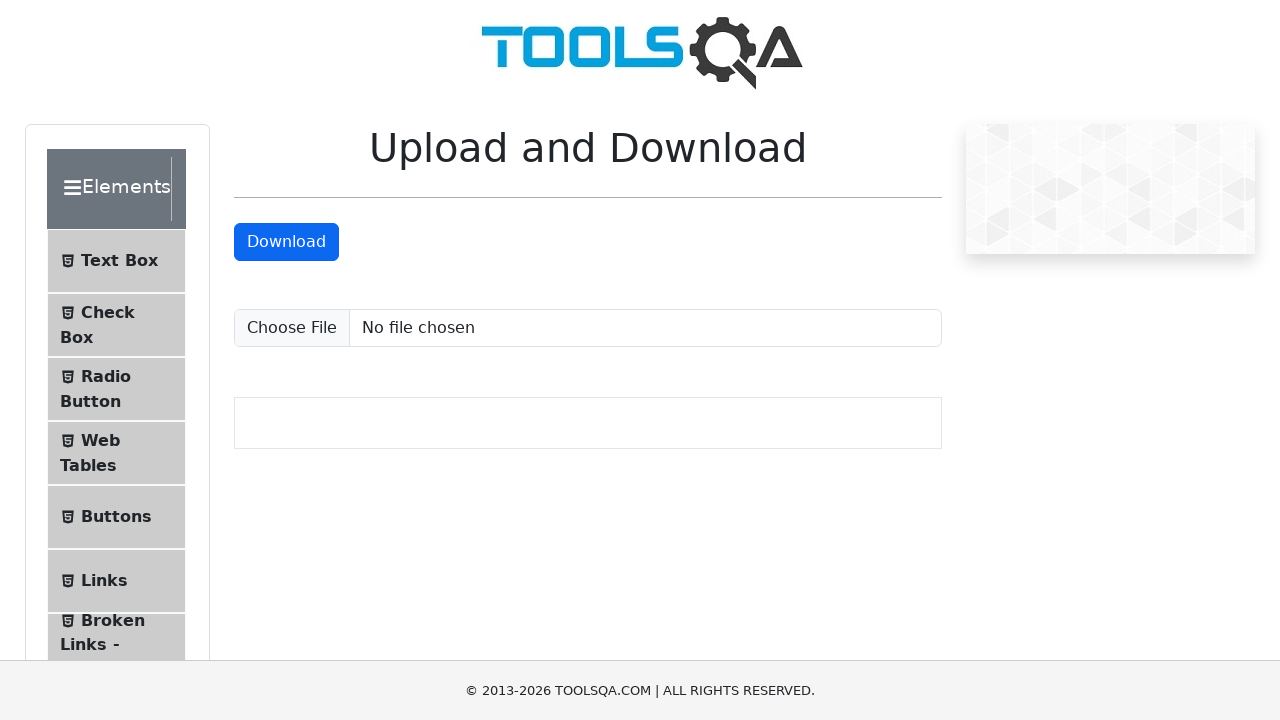

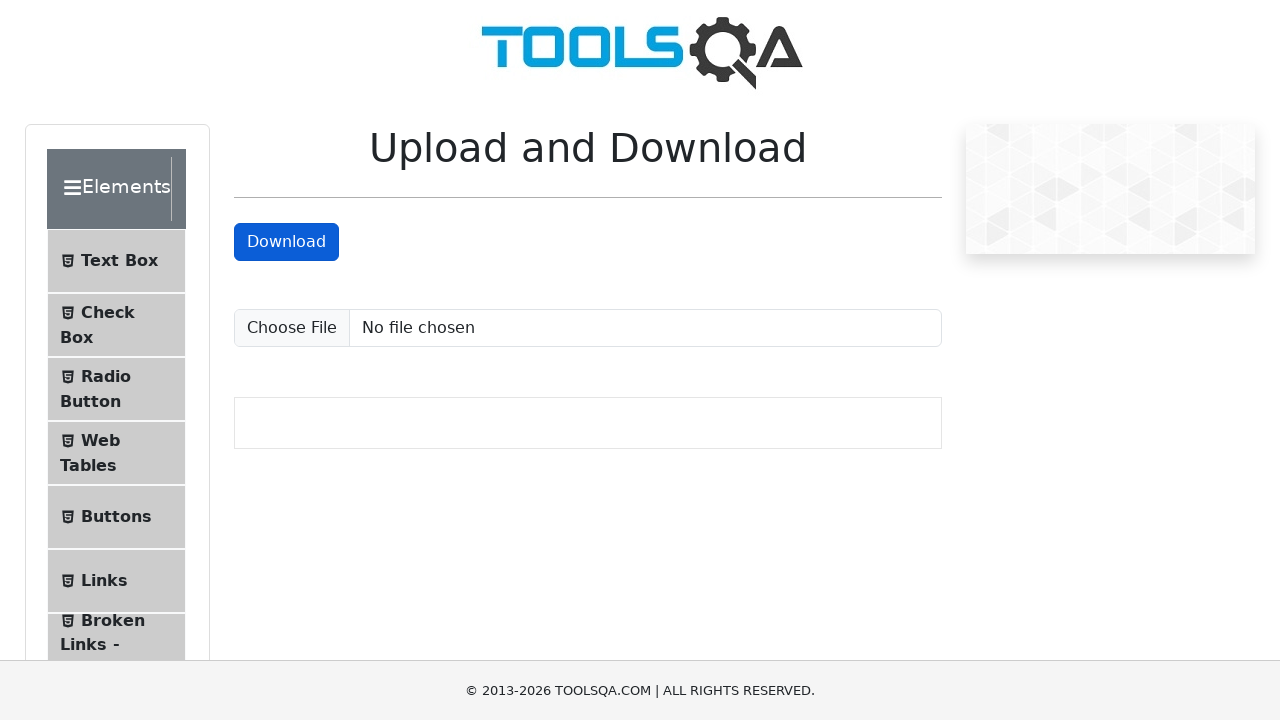